Tests browser navigation functionality by visiting two job sites (Dice and Indeed), then using back/forward navigation to verify the browser correctly navigates between pages and retrieves page titles and URLs.

Starting URL: https://www.dice.com/

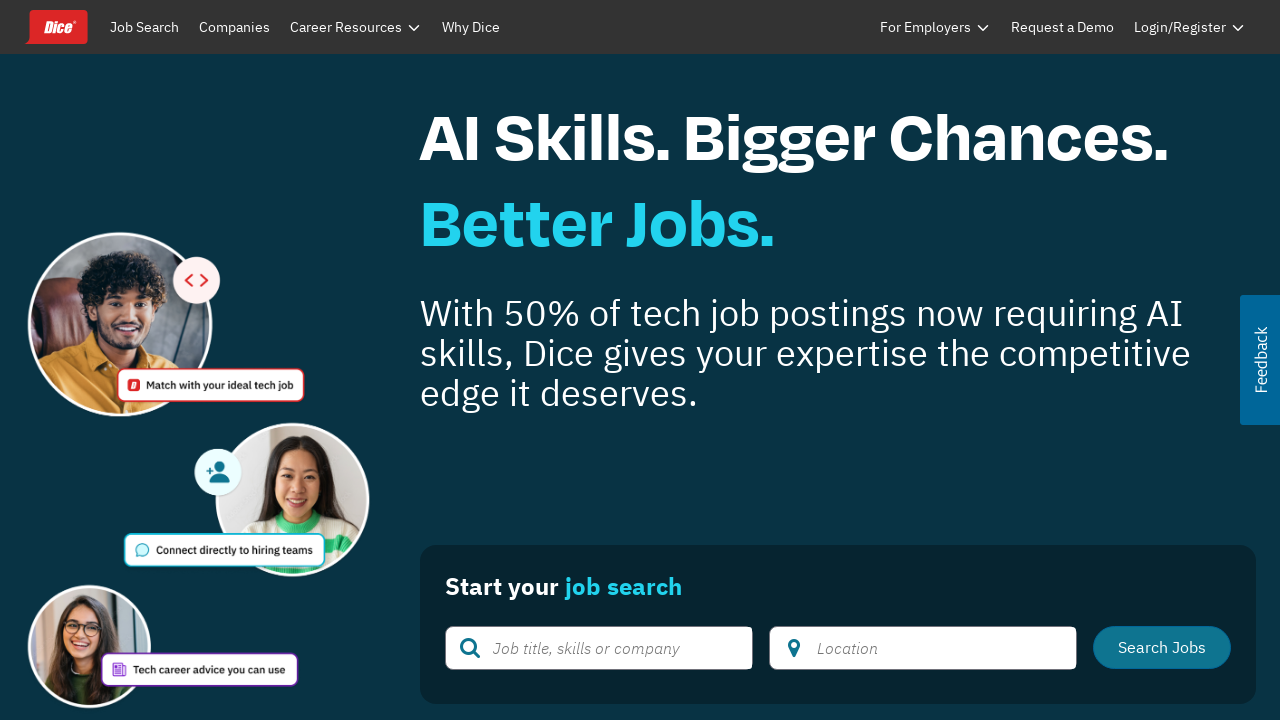

Navigated to Indeed job site (https://www.indeed.com/)
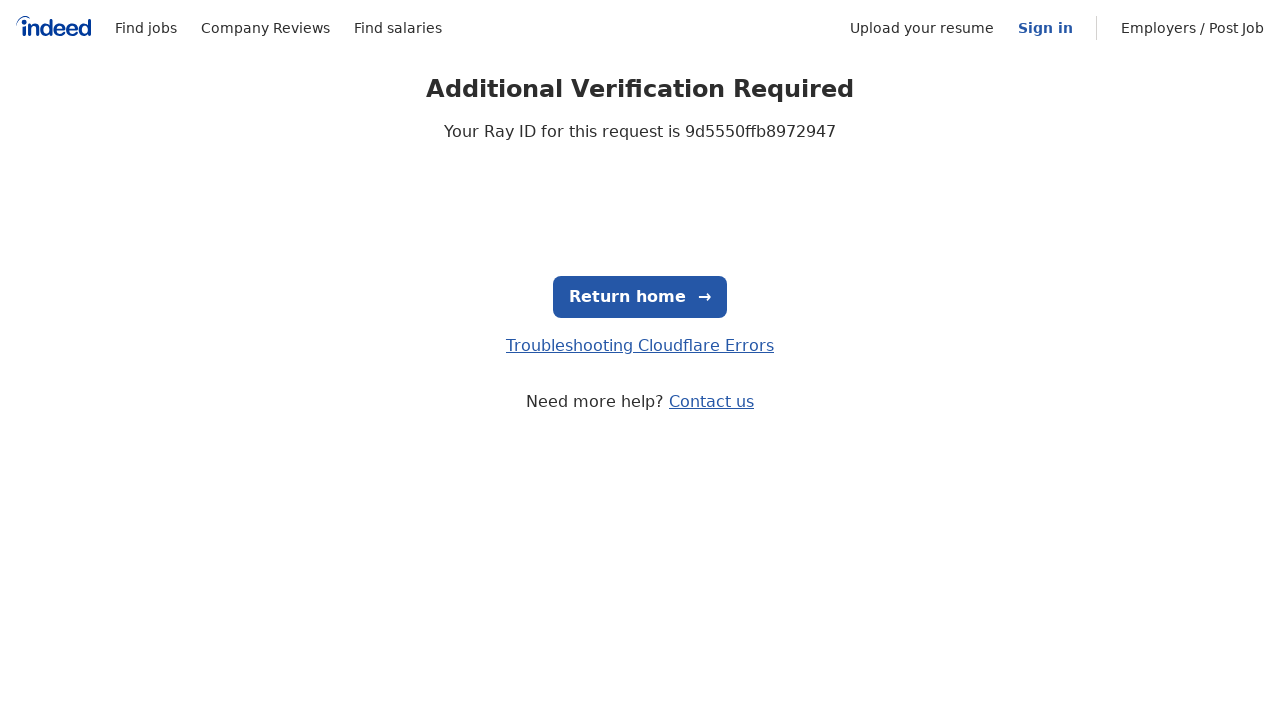

Navigated back to Dice using browser back button
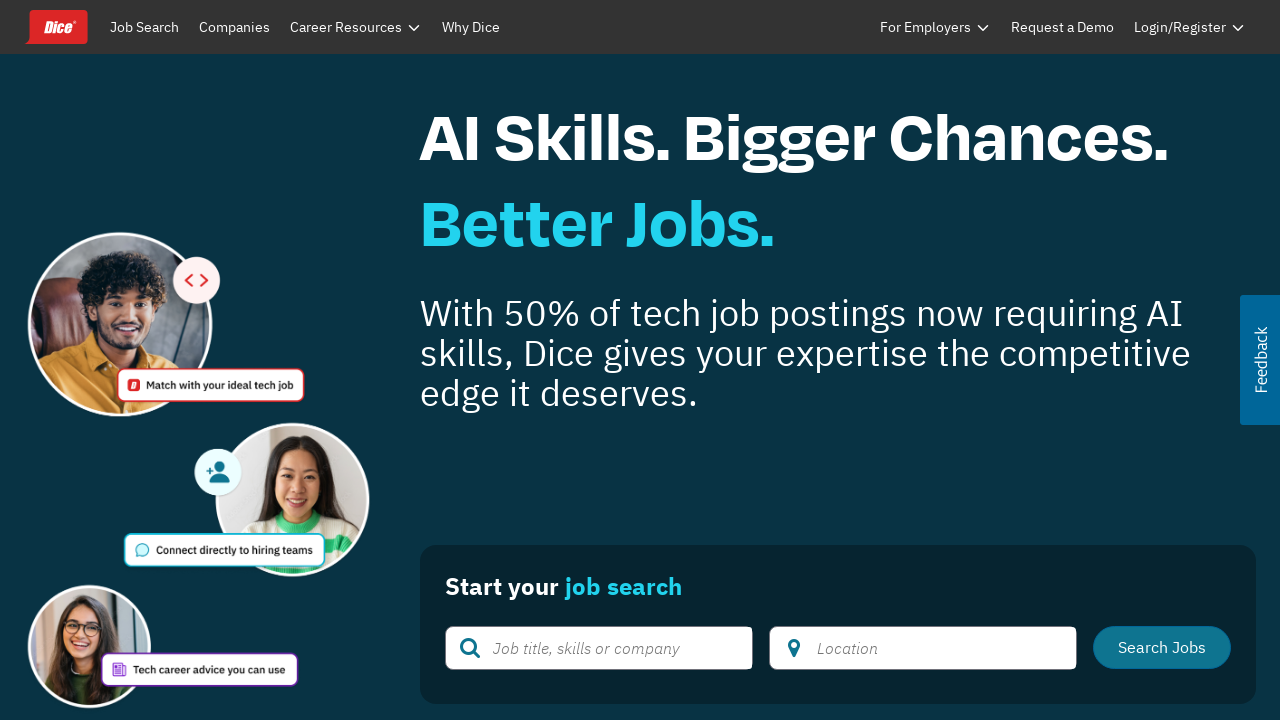

Retrieved page title from Dice: 'Find Tech Jobs | Advance Your Tech Career | Job Search on Dice.com'
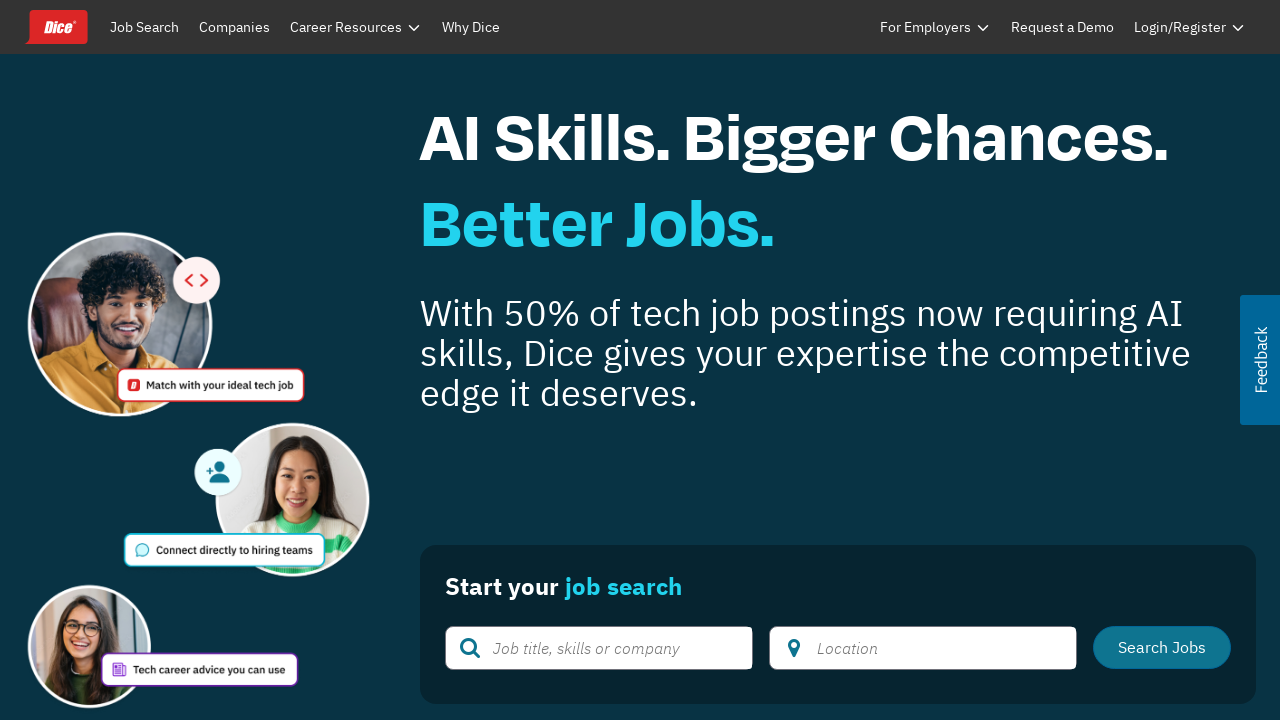

Retrieved page URL from Dice: 'https://www.dice.com/'
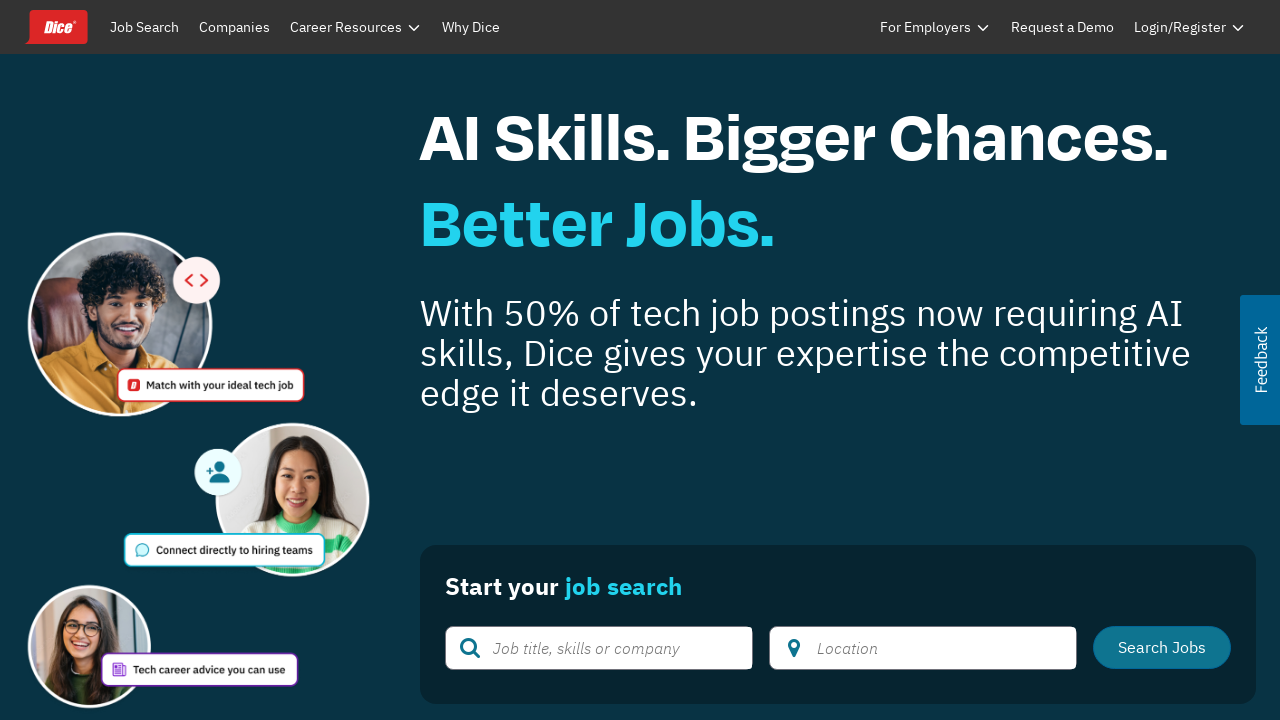

Navigated forward to Indeed using browser forward button
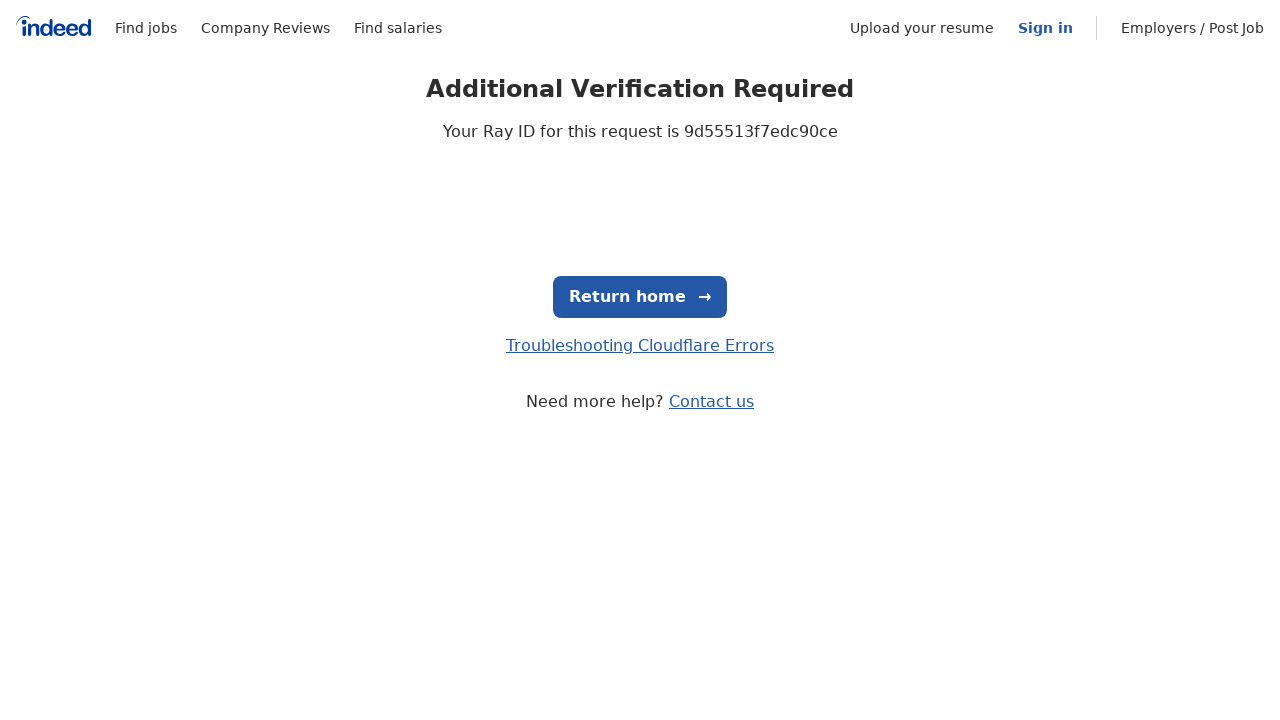

Retrieved page title from Indeed: 'Just a moment...'
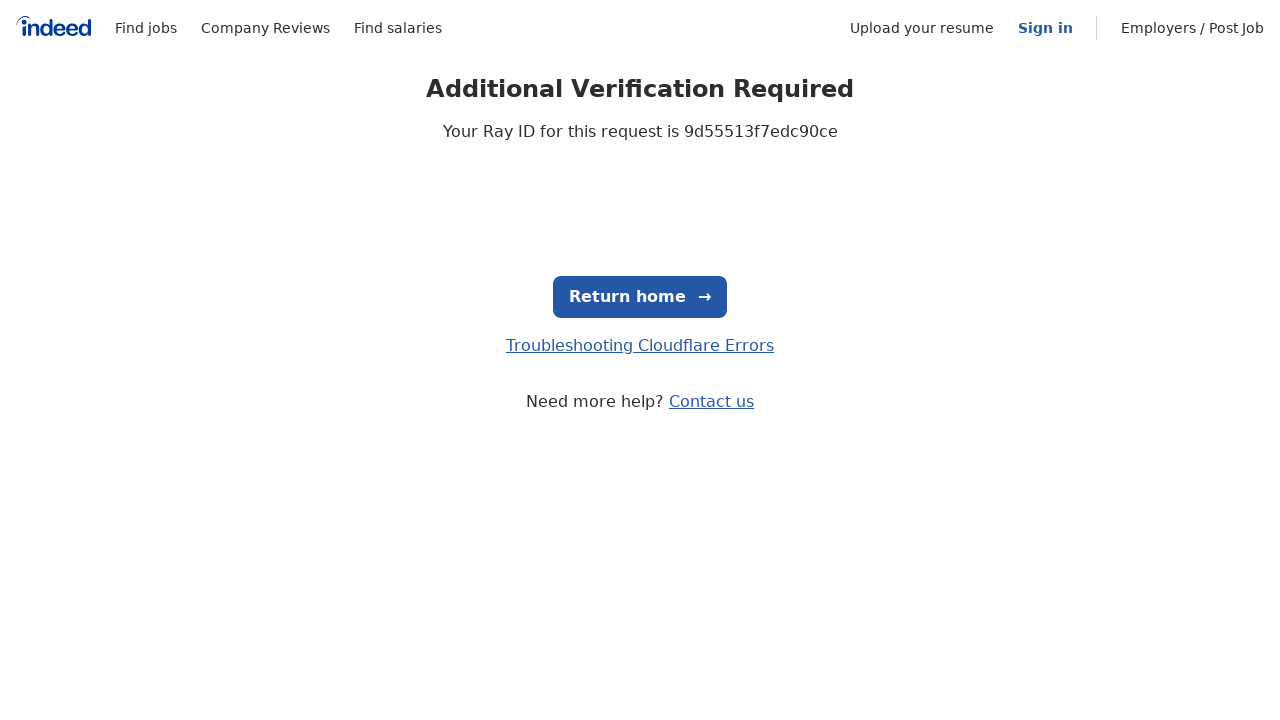

Retrieved page URL from Indeed: 'https://www.indeed.com/'
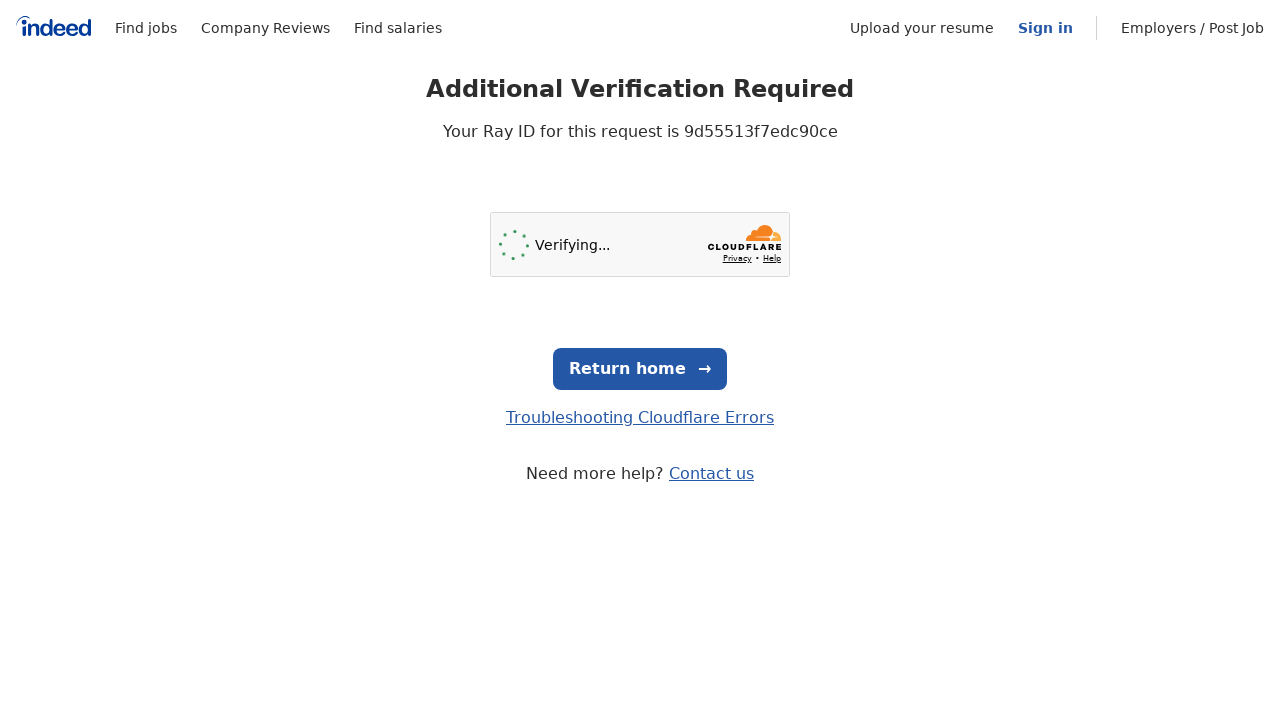

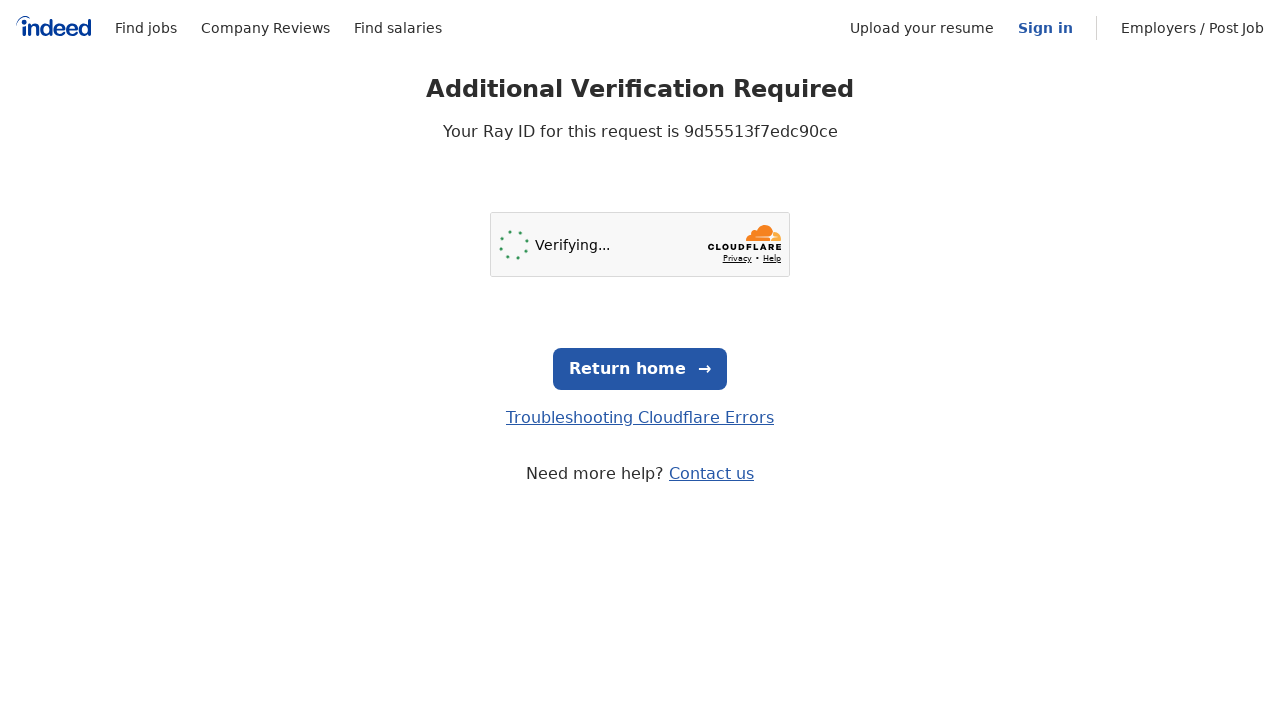